Tests form interactions on a practice Angular page by filling a name field, clicking a checkbox, and interacting with a date of birth field using relative element positioning.

Starting URL: https://rahulshettyacademy.com/angularpractice/

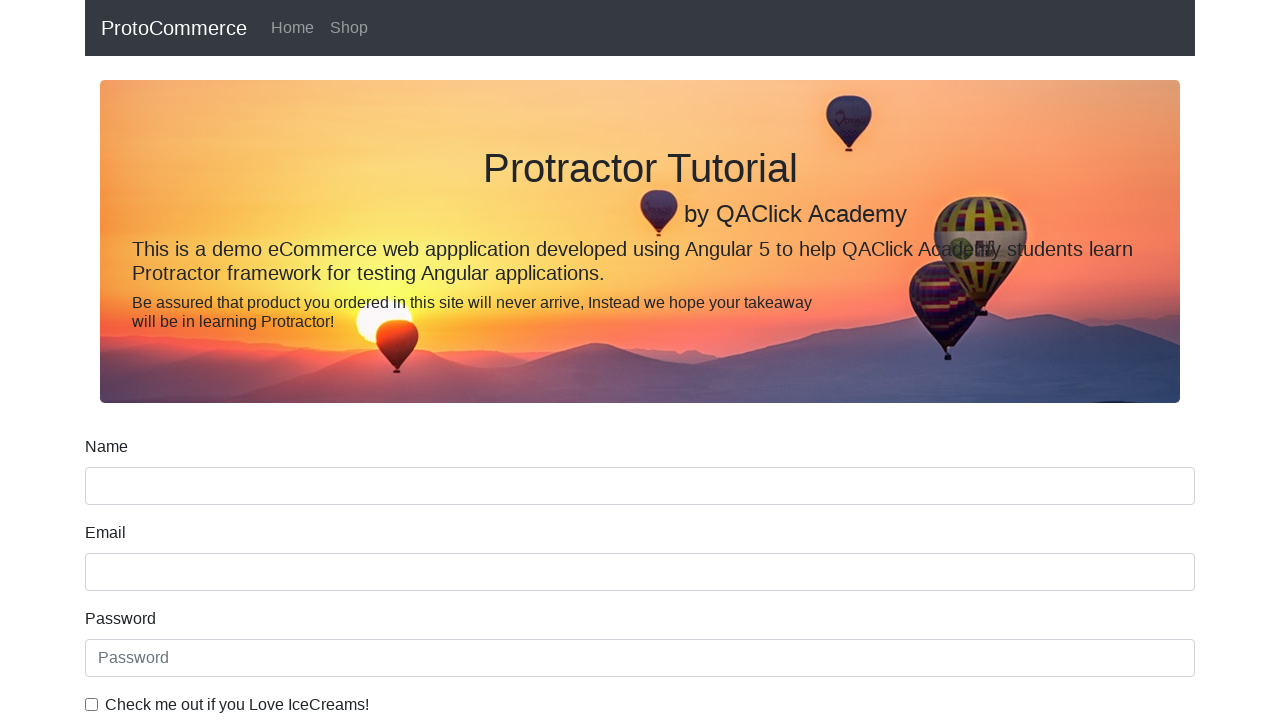

Filled name field with 'Hello!' on input[name='name']
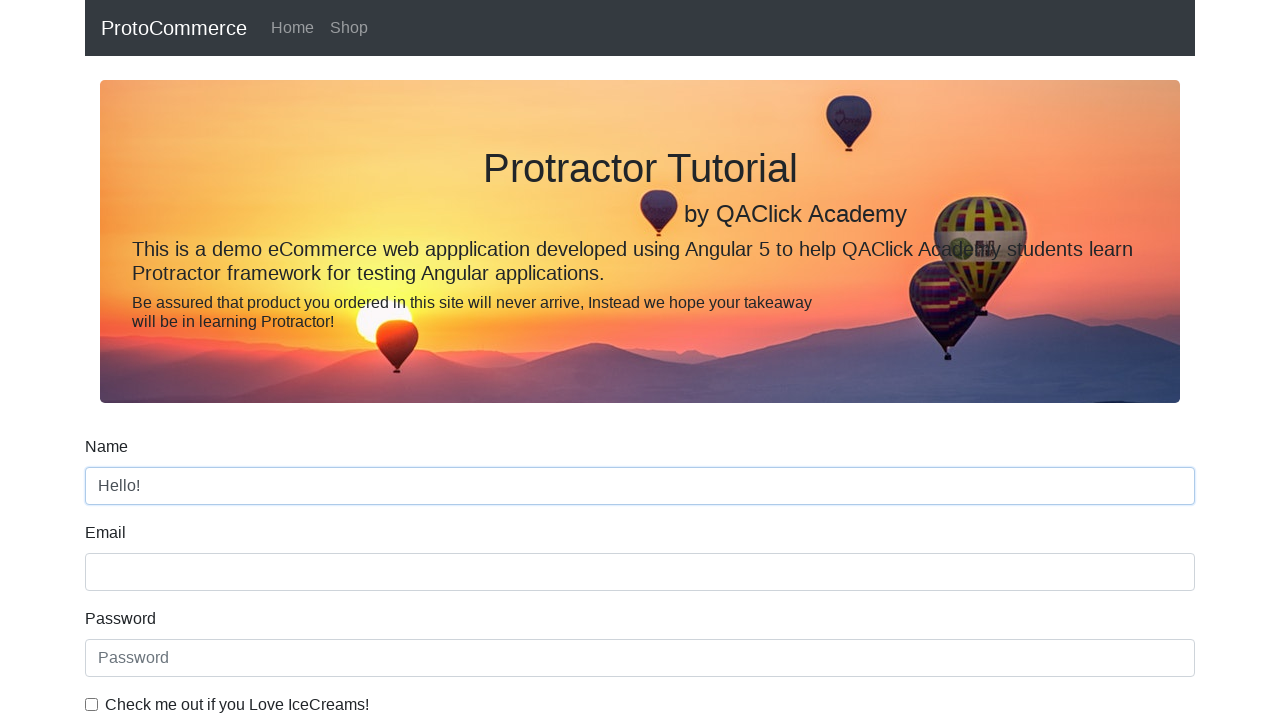

Clicked the 'Check me out' checkbox at (92, 704) on input#exampleCheck1
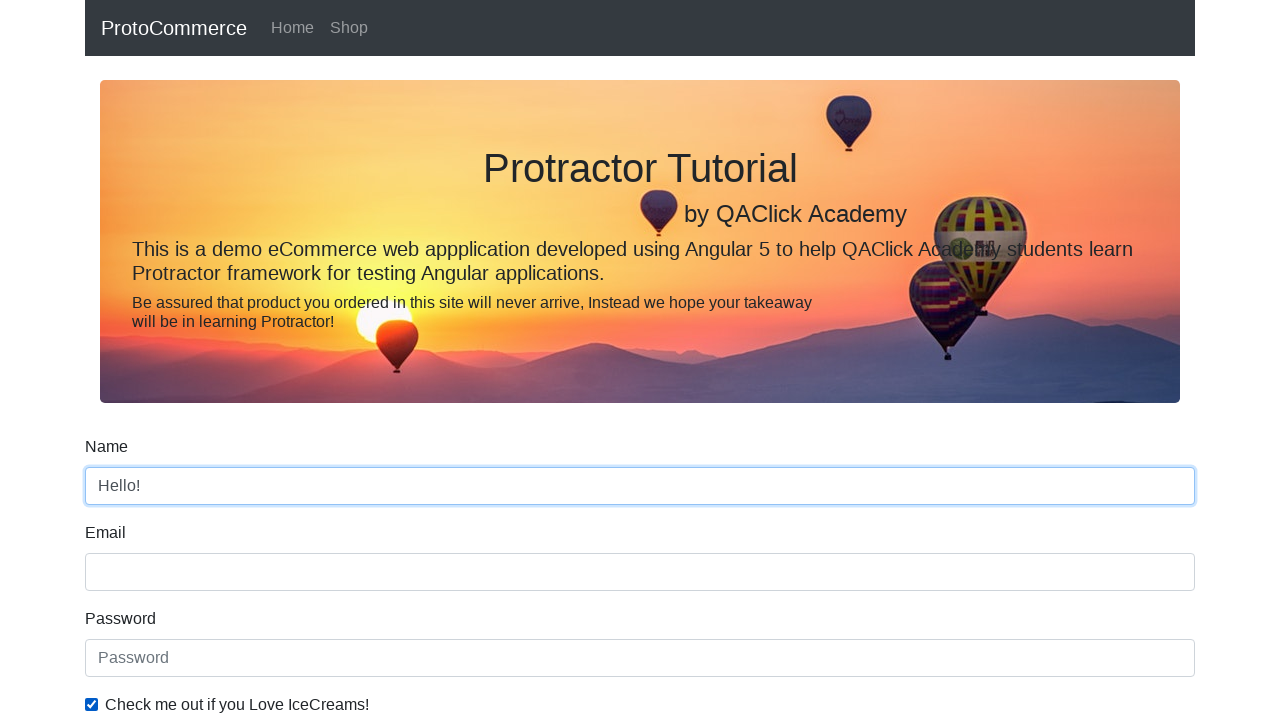

Clicked on the date of birth input field at (640, 412) on input[name='bday']
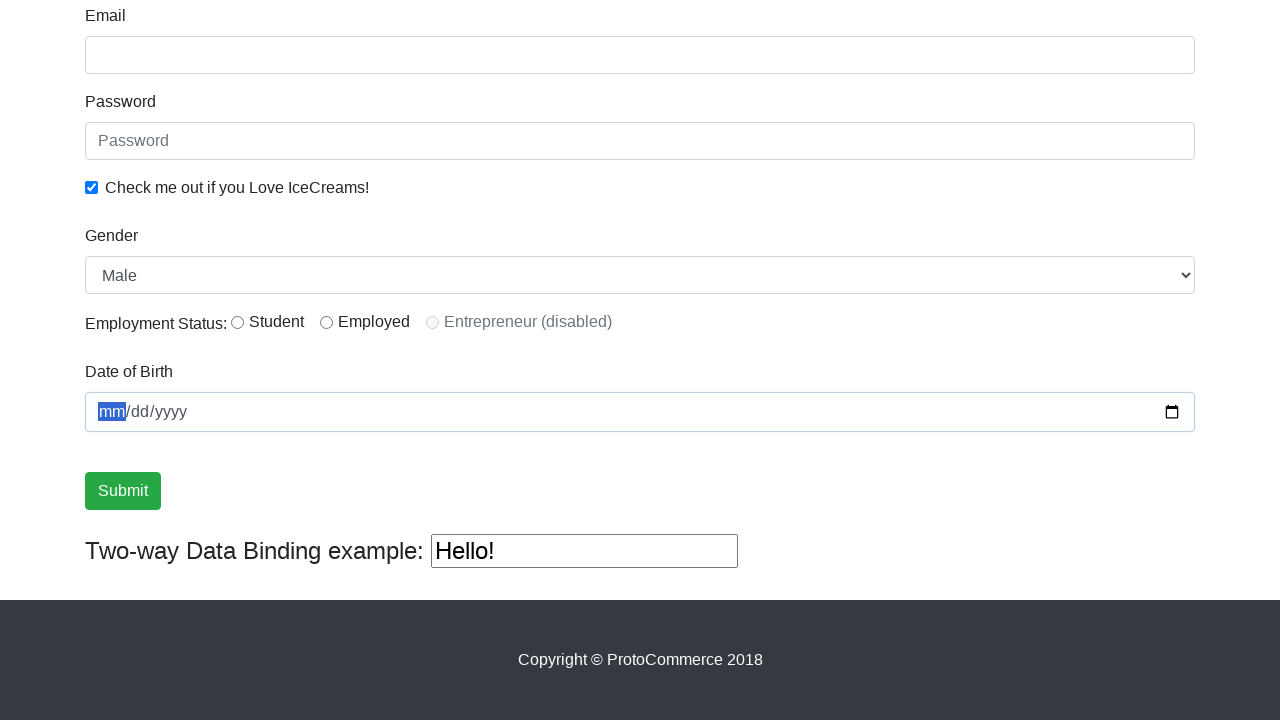

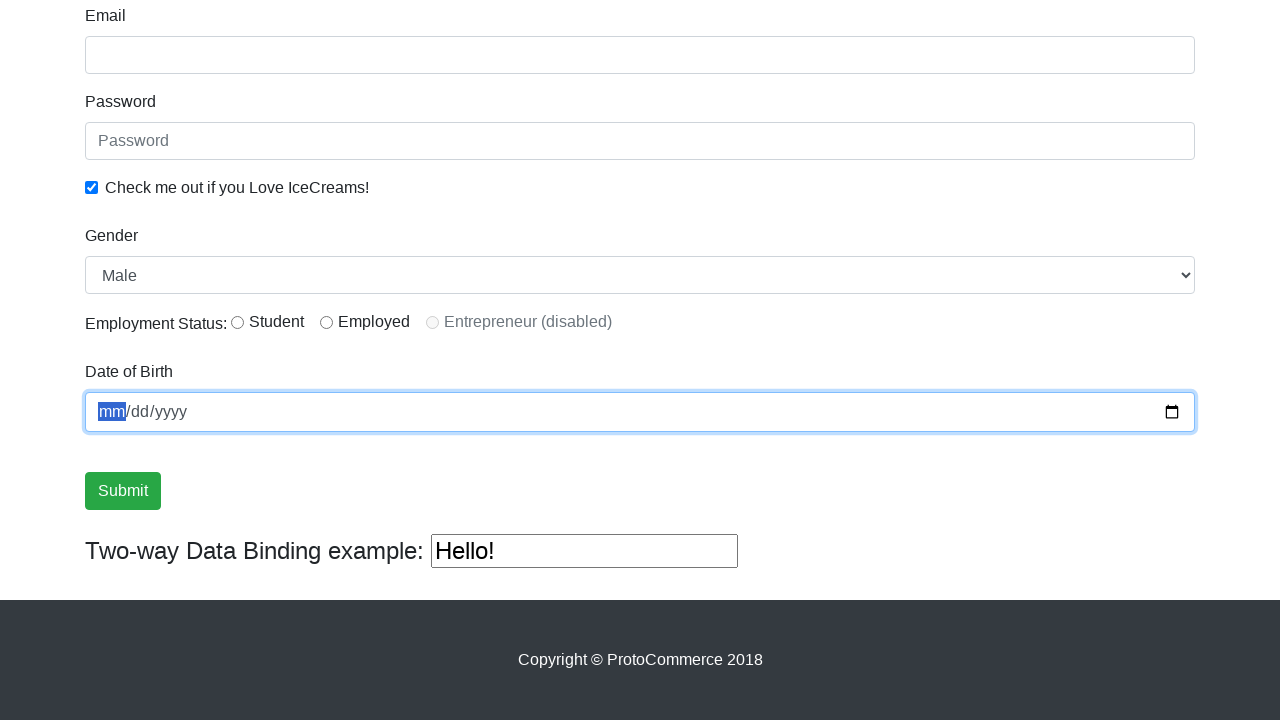